Tests that the first checkbox is initially unchecked, clicks it, and verifies it becomes checked.

Starting URL: http://the-internet.herokuapp.com/

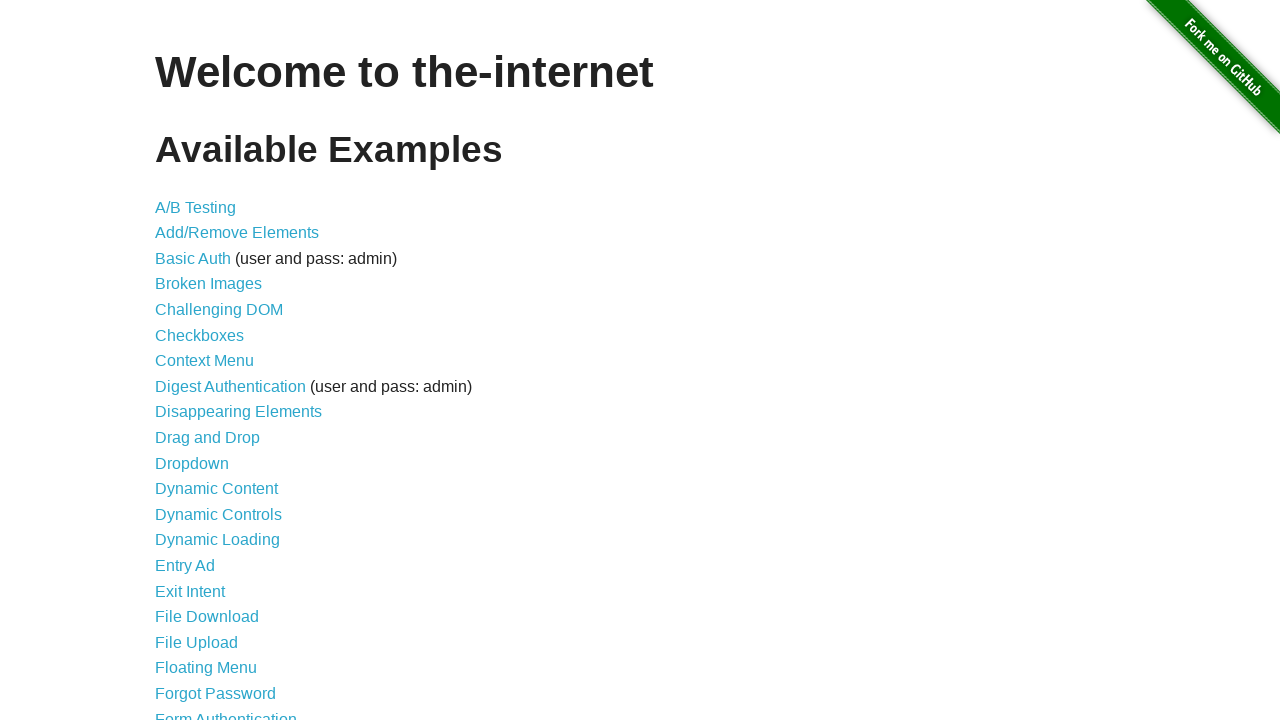

Clicked Checkboxes link to navigate to checkboxes page at (200, 335) on xpath=//a[text()='Checkboxes' and @href='/checkboxes']
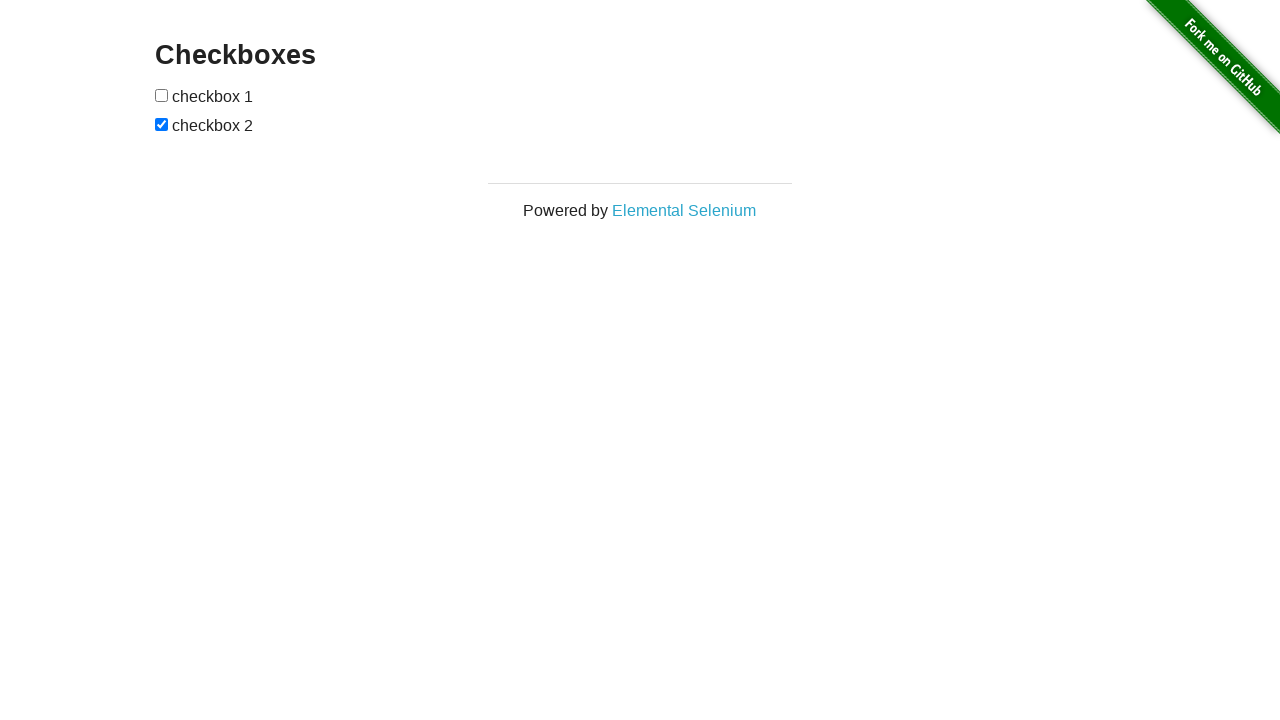

Checkboxes page loaded and checkbox elements are visible
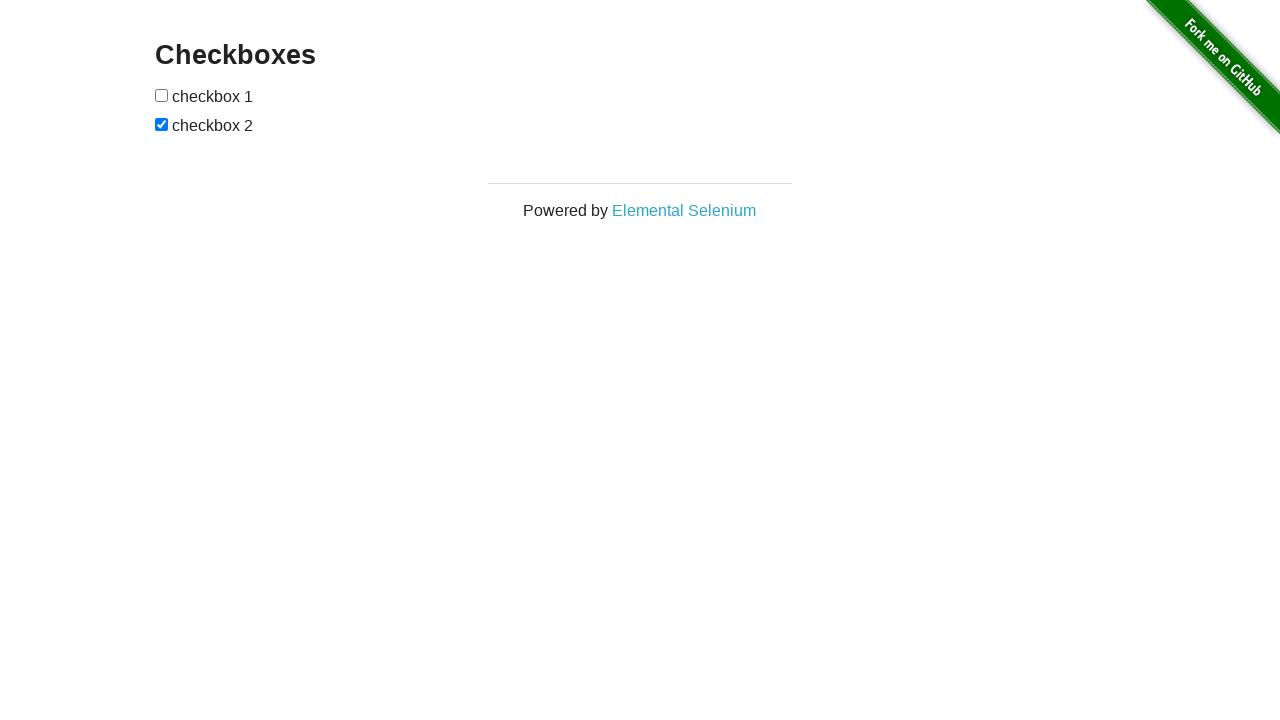

Located first checkbox element
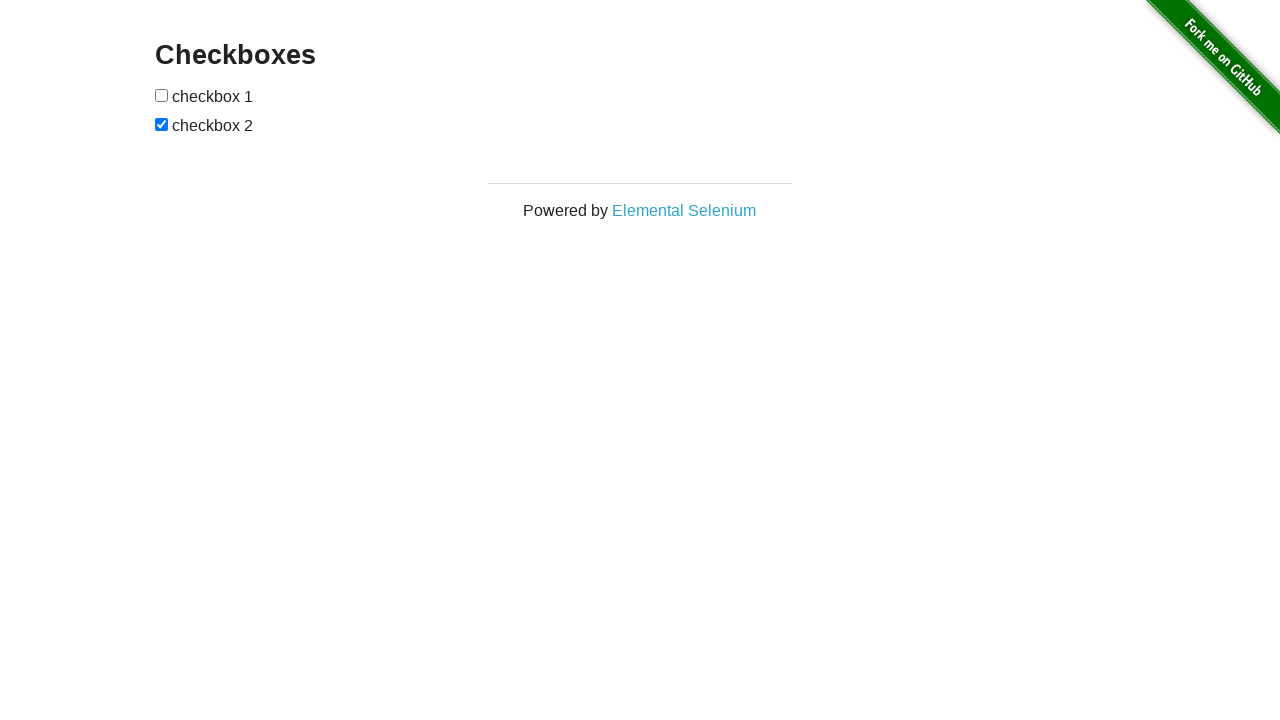

Verified first checkbox is initially unchecked
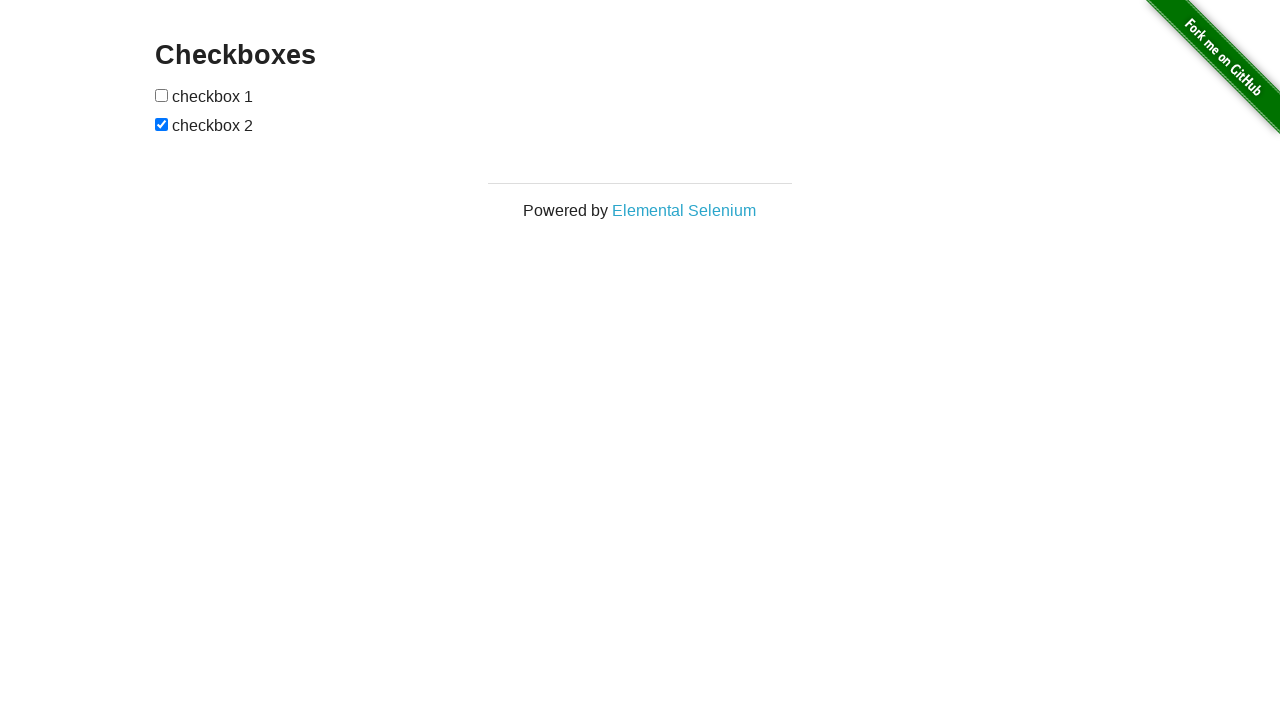

Clicked first checkbox to check it at (162, 95) on xpath=//input[@type='checkbox'][1]
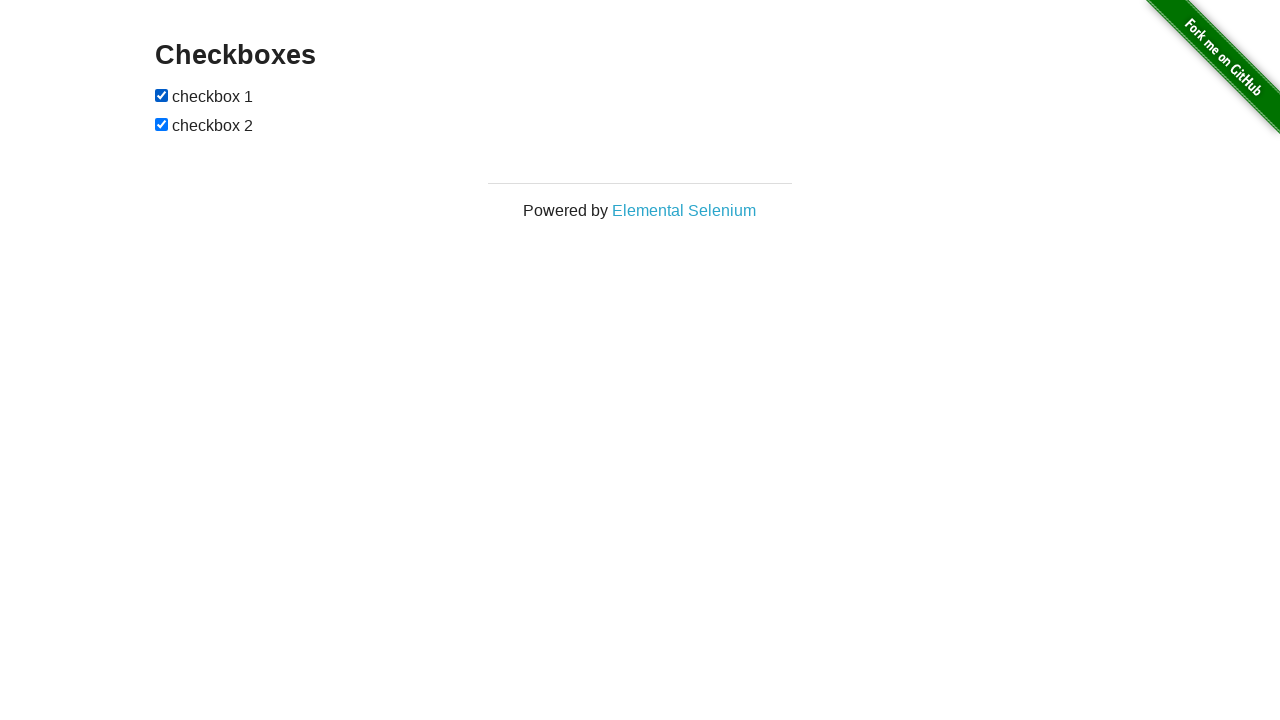

Verified first checkbox is now checked after clicking
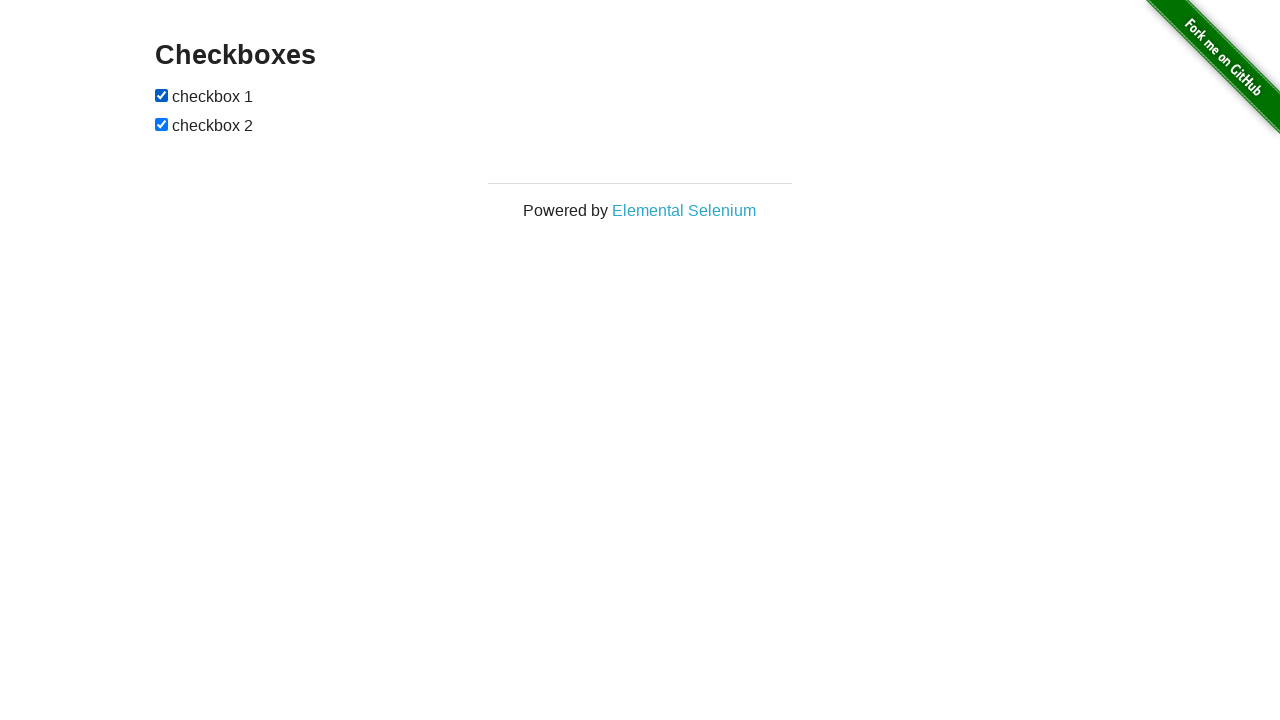

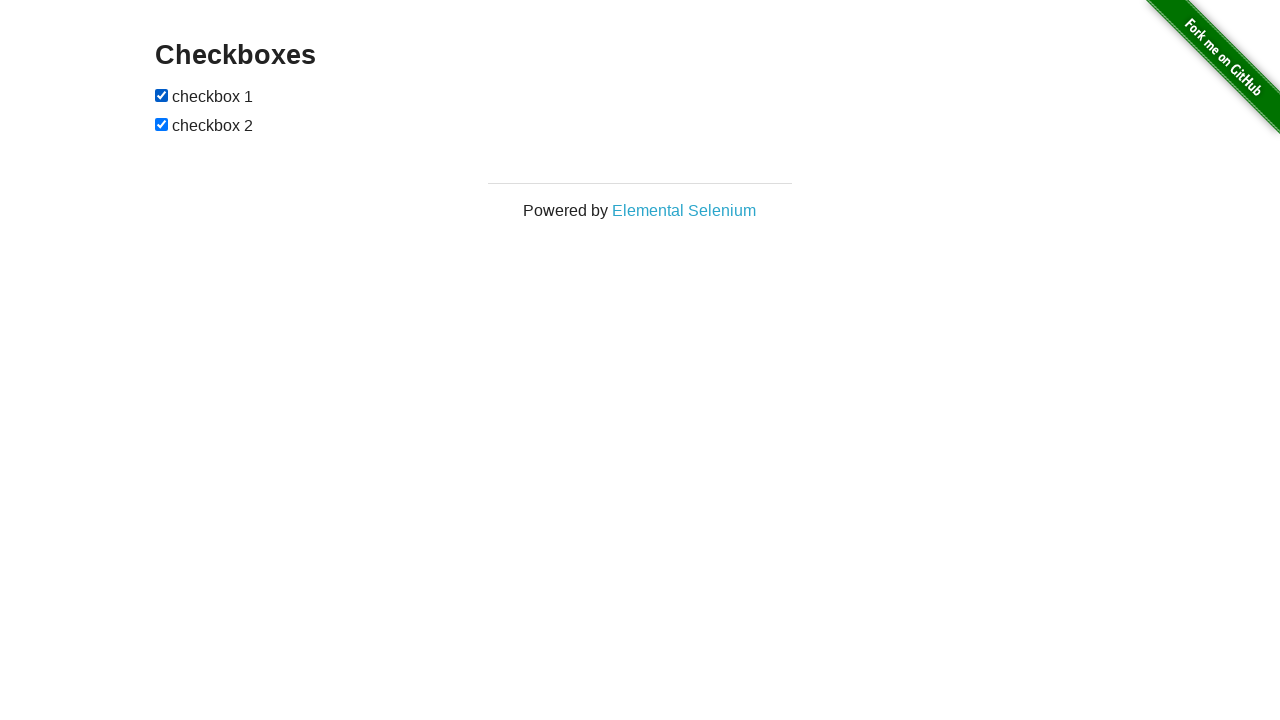